Tests drag and drop functionality on the jQuery UI droppable demo page by dragging an element onto a drop target within an iframe.

Starting URL: http://jqueryui.com/droppable/

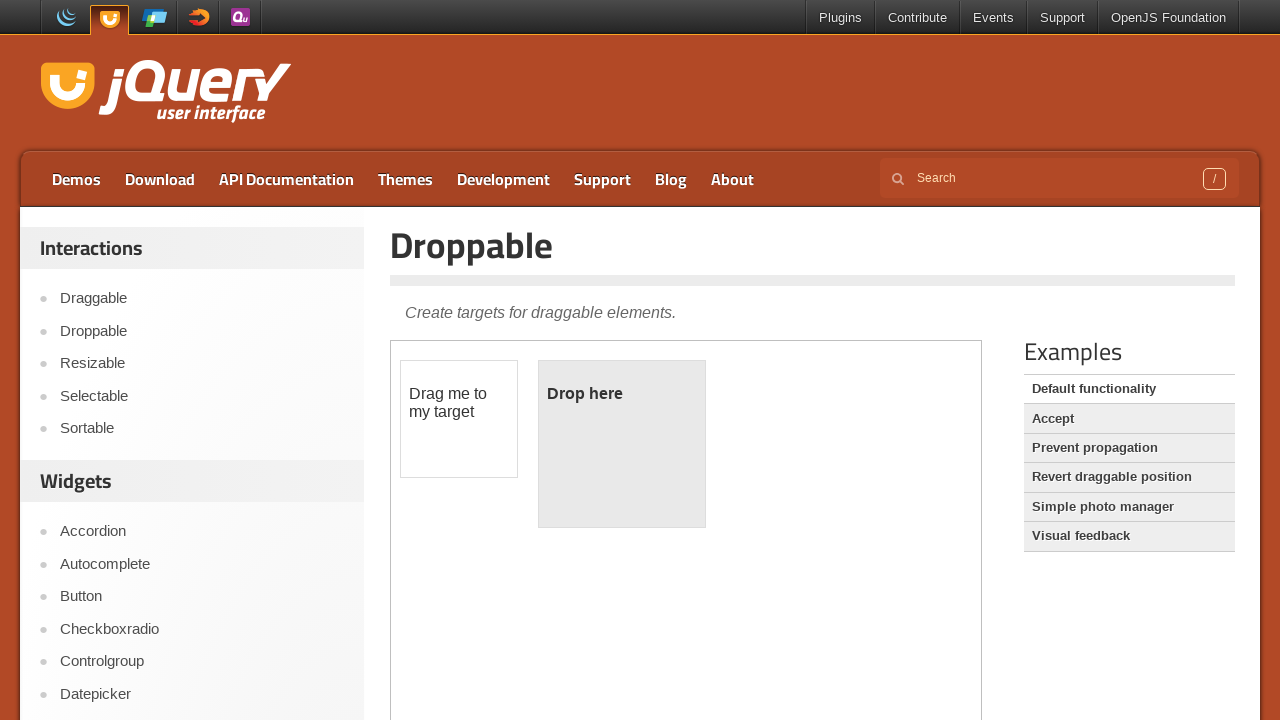

Navigated to jQuery UI droppable demo page
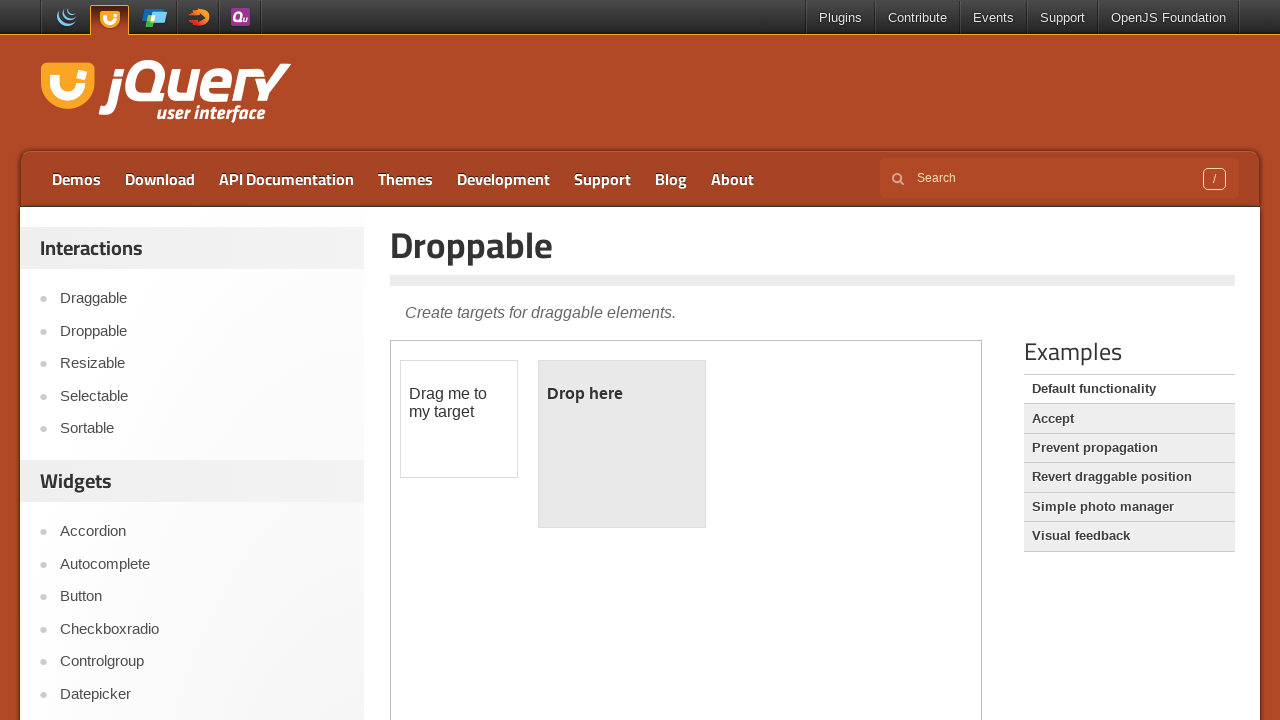

Located the first iframe containing the droppable demo
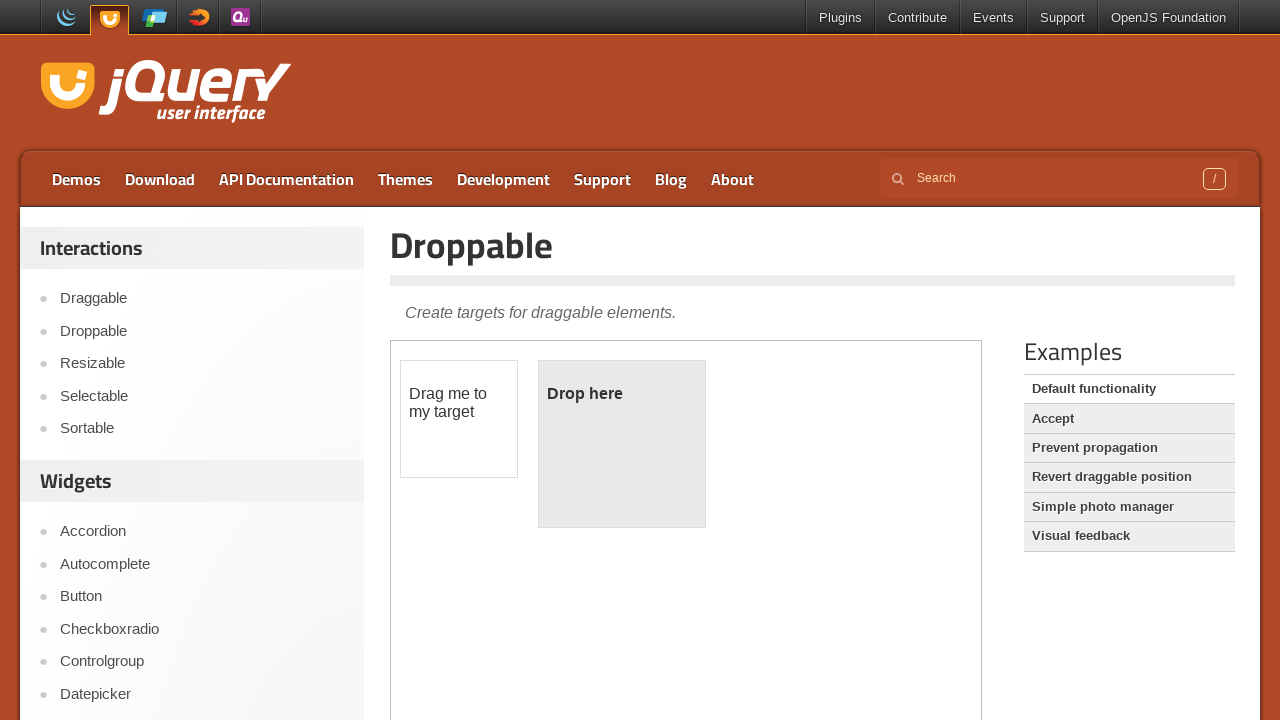

Located the draggable element with id 'draggable'
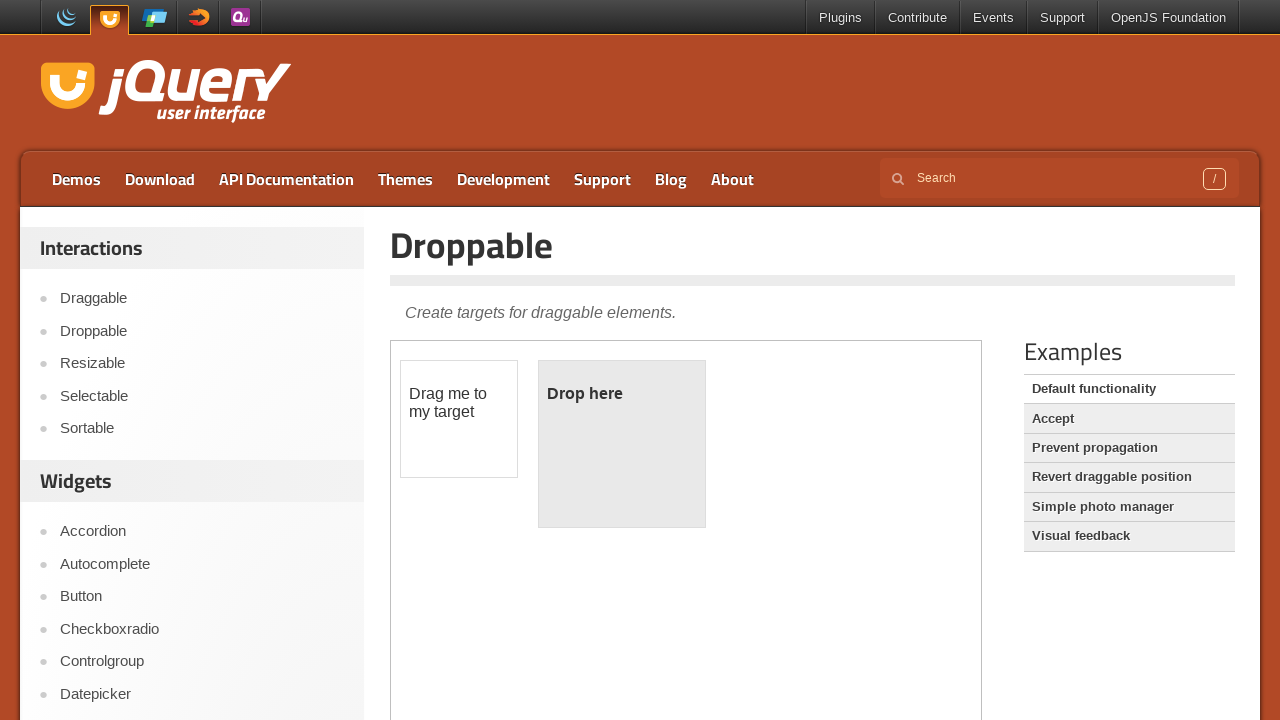

Located the droppable target element with id 'droppable'
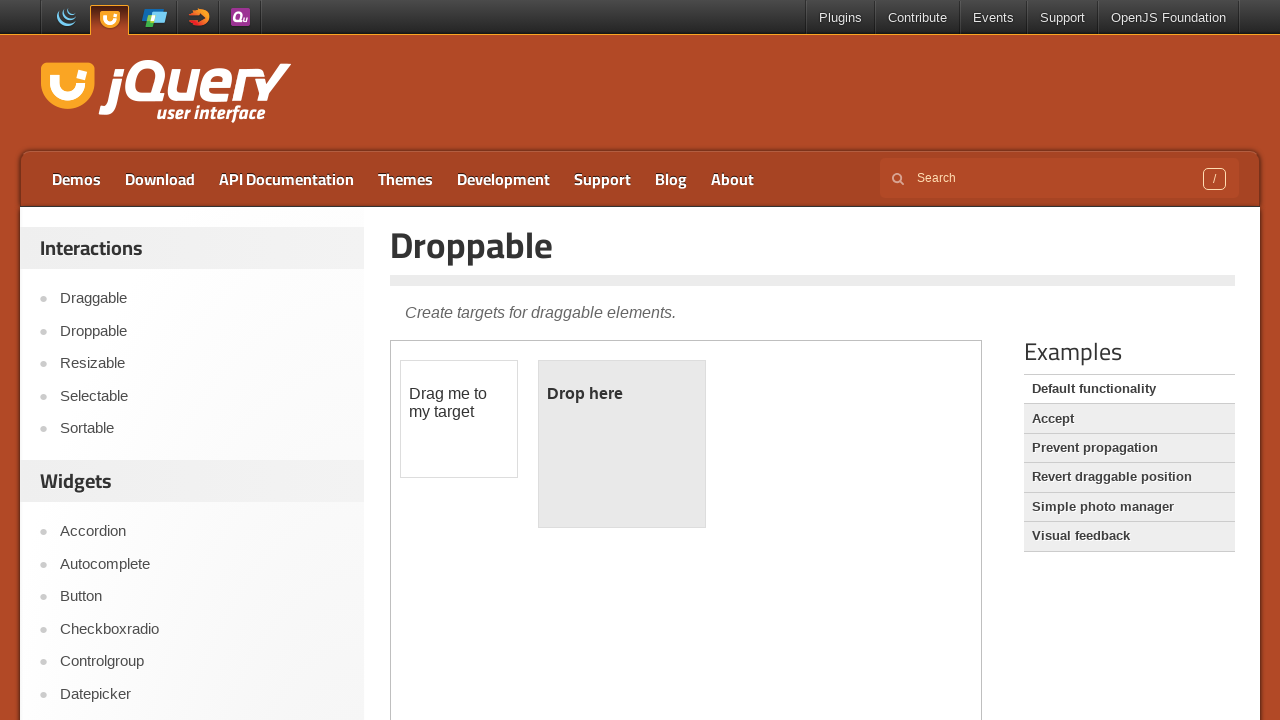

Draggable element became visible
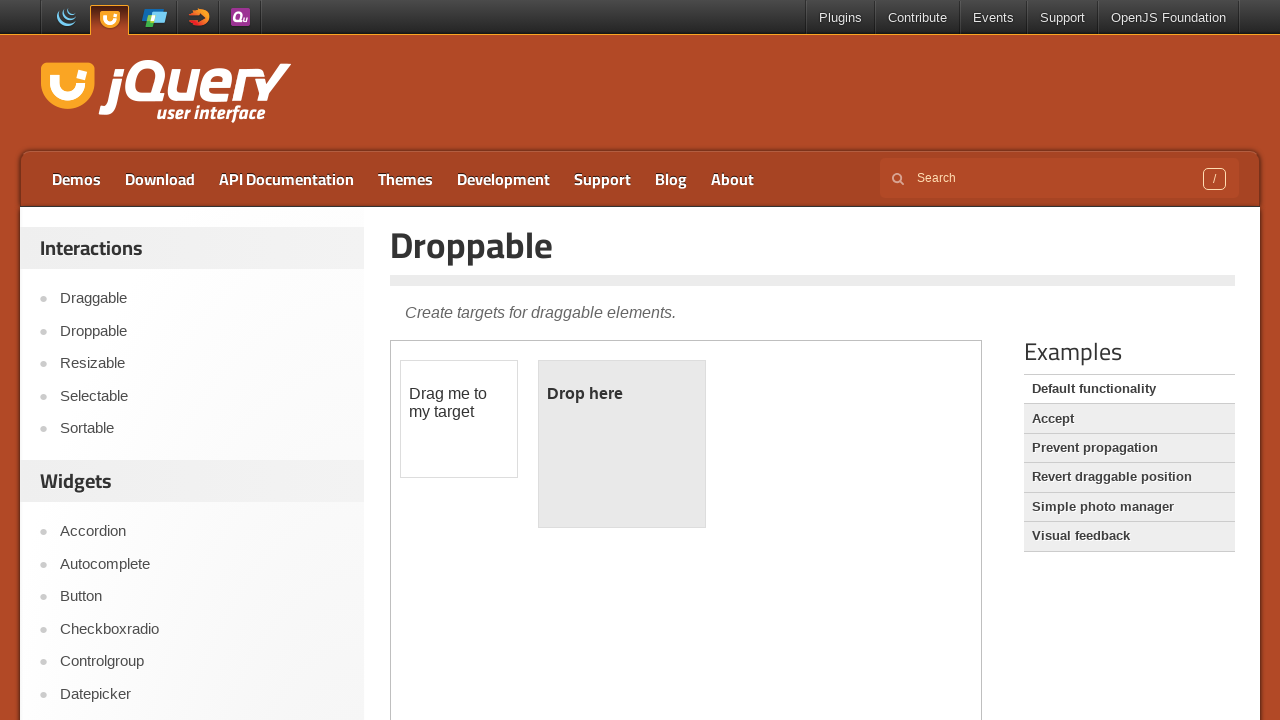

Droppable element became visible
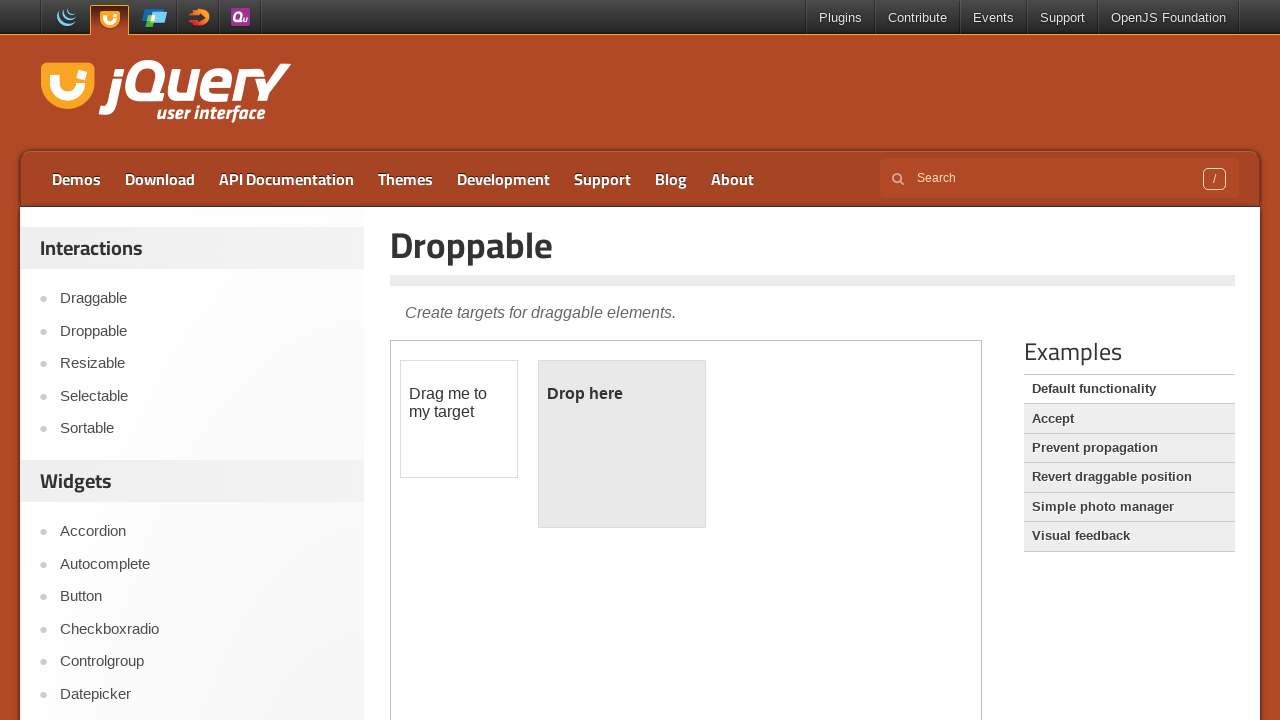

Dragged the draggable element onto the droppable target at (622, 444)
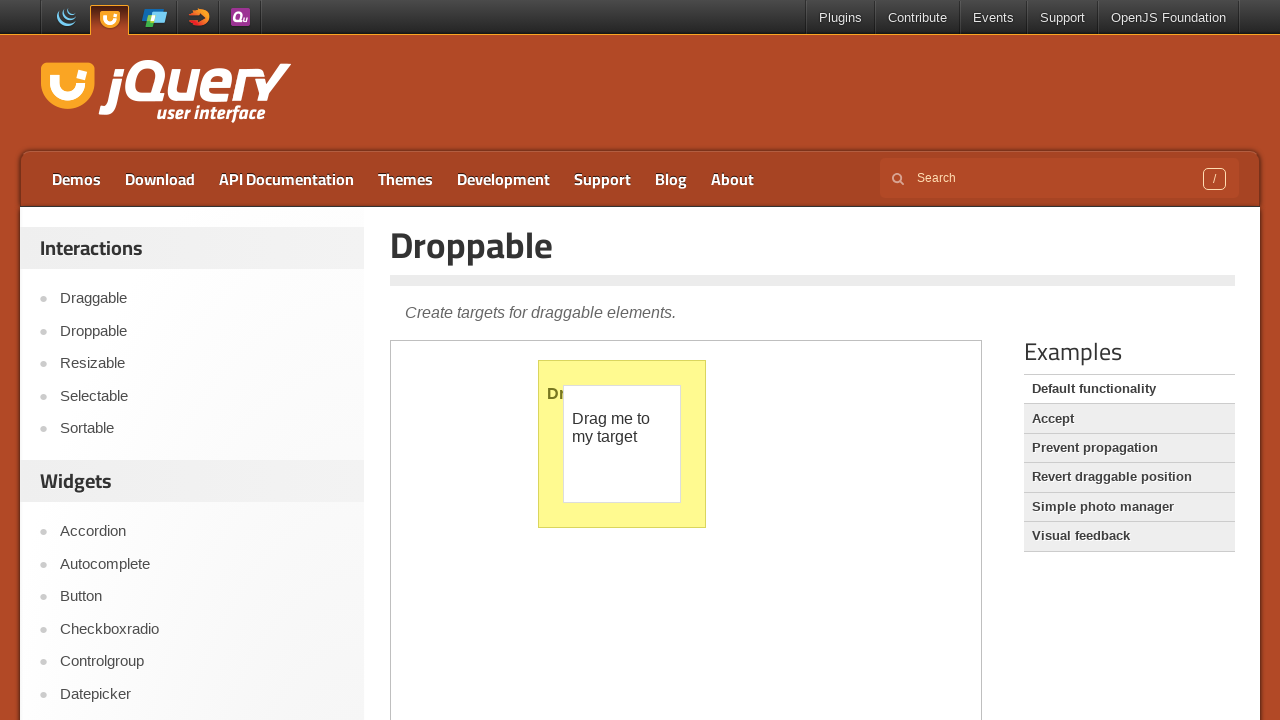

Verified drag and drop was successful - droppable element now shows 'Dropped!' text
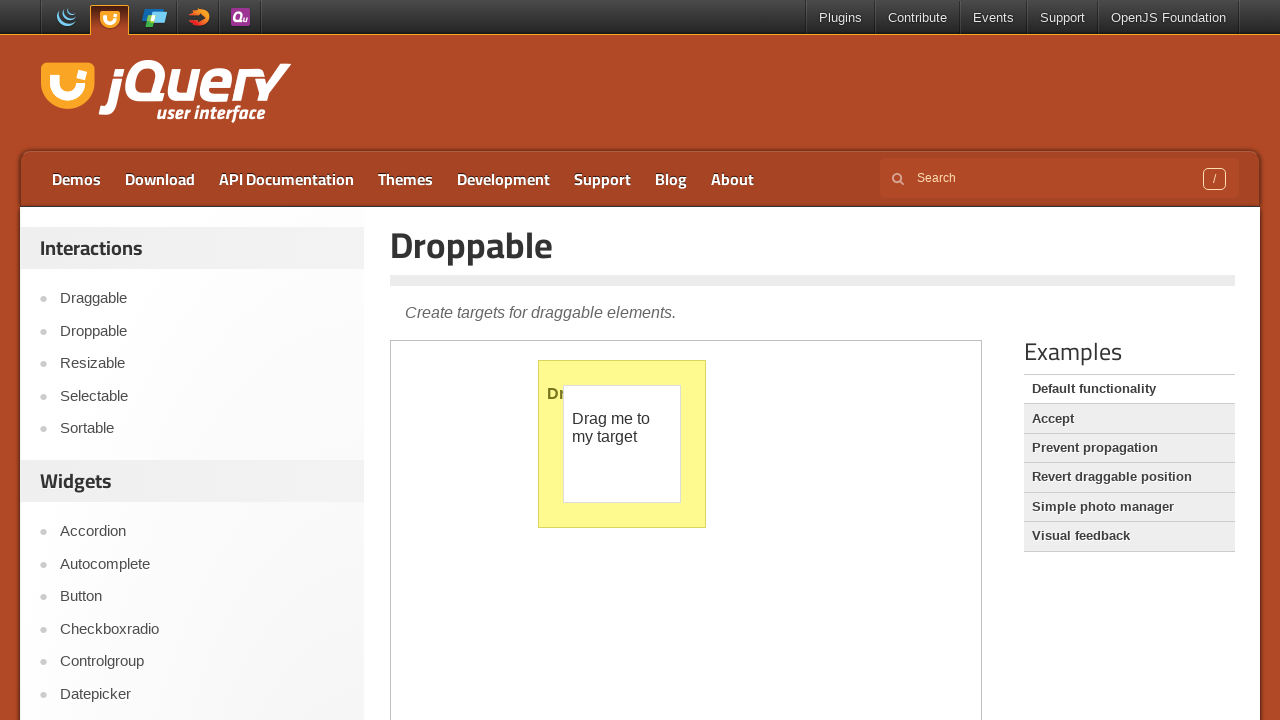

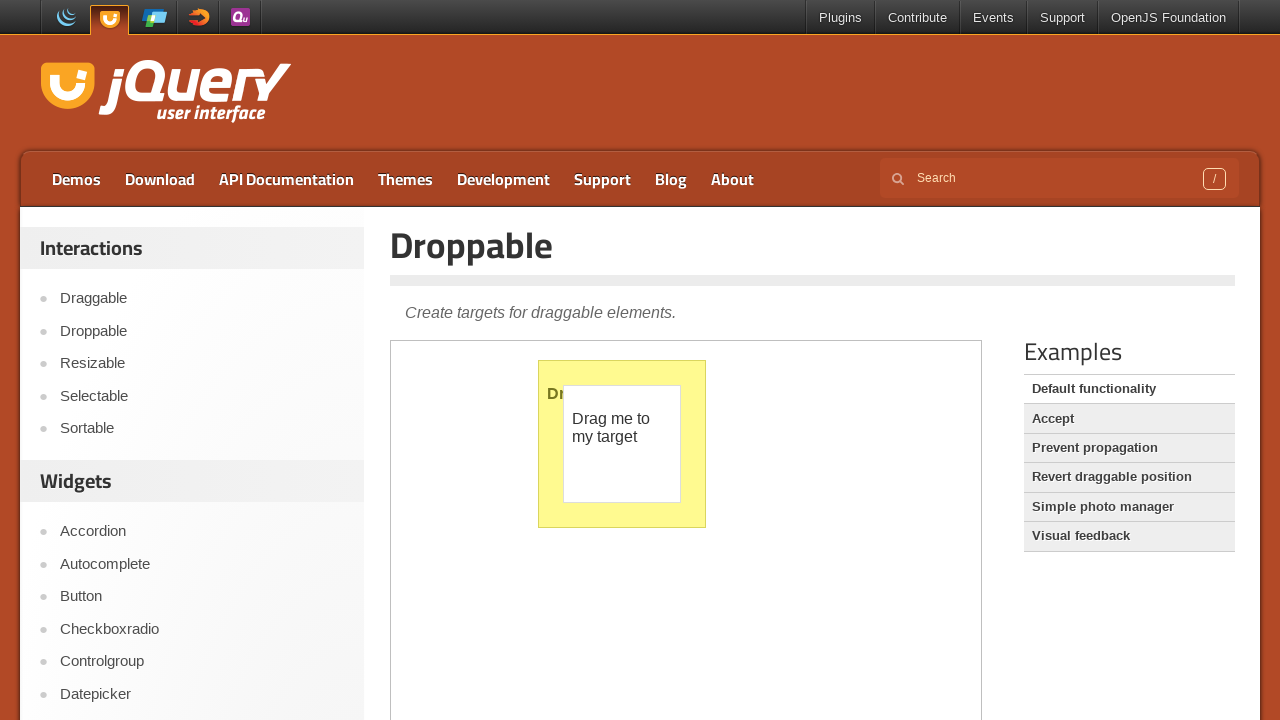